Navigates to DemoQA homepage and locates the Forms card element and footer, verifying page elements are present

Starting URL: https://demoqa.com/

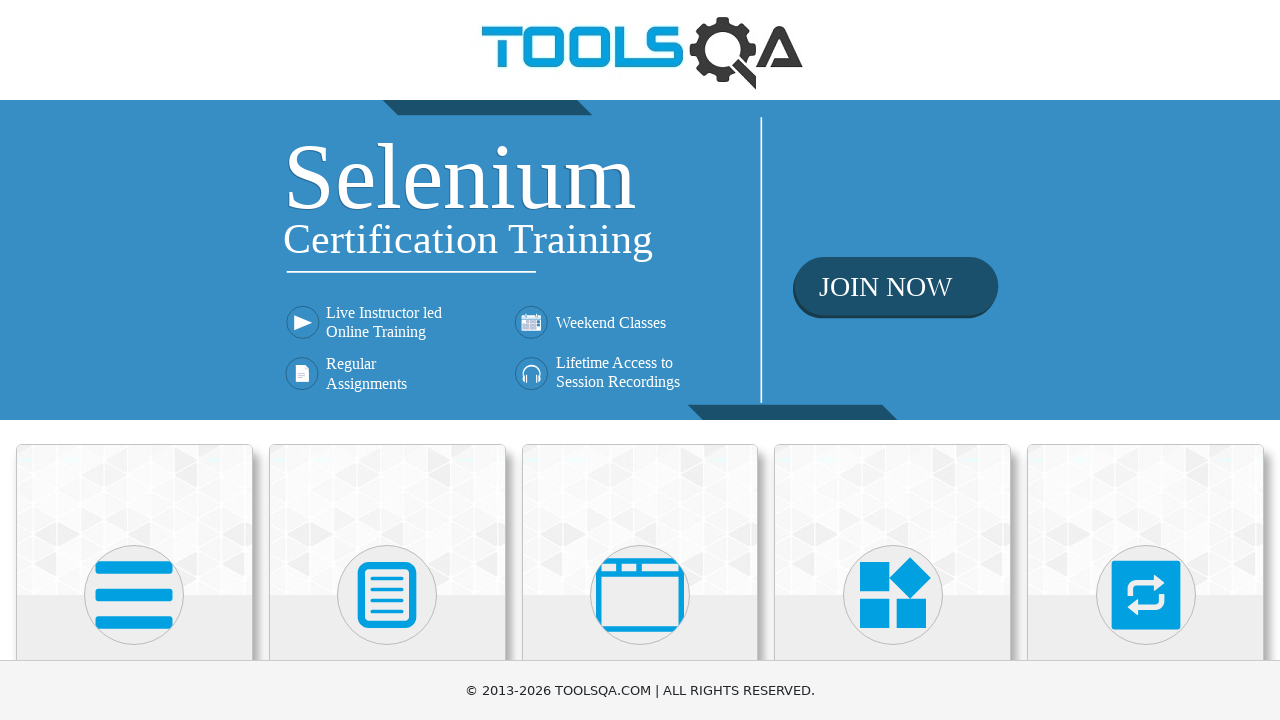

Navigated to DemoQA homepage
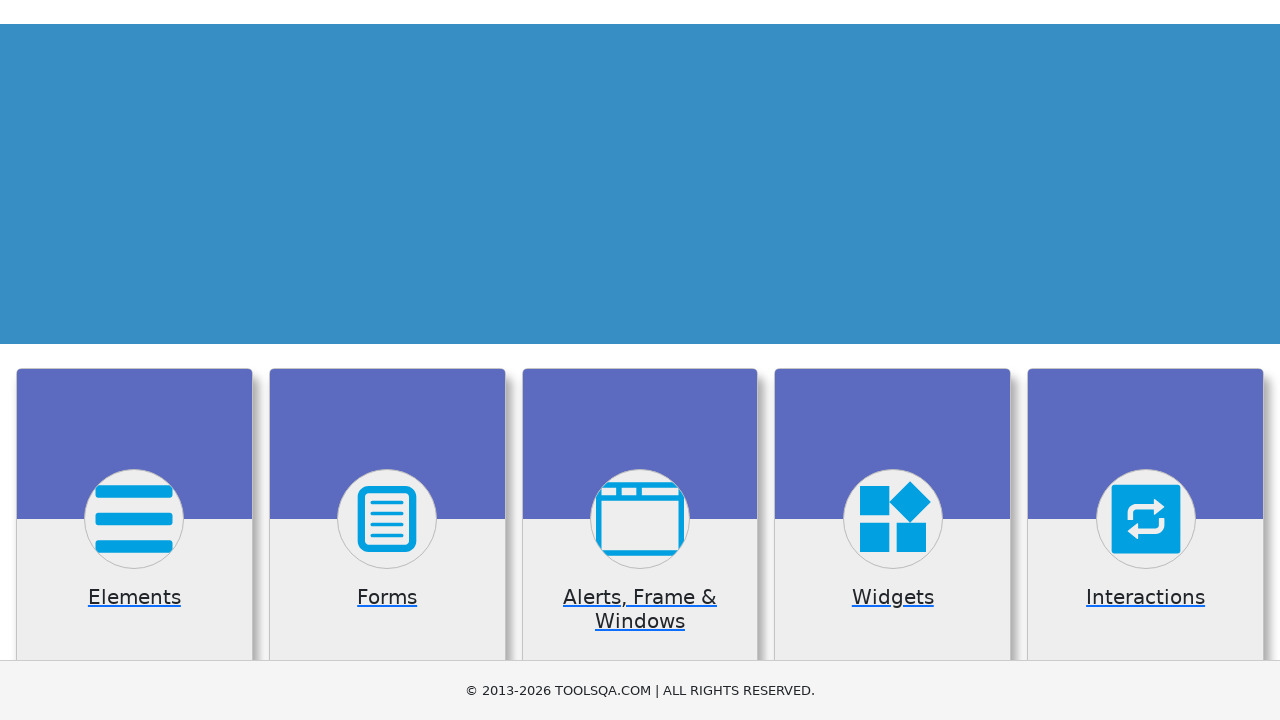

Forms card element loaded on the page
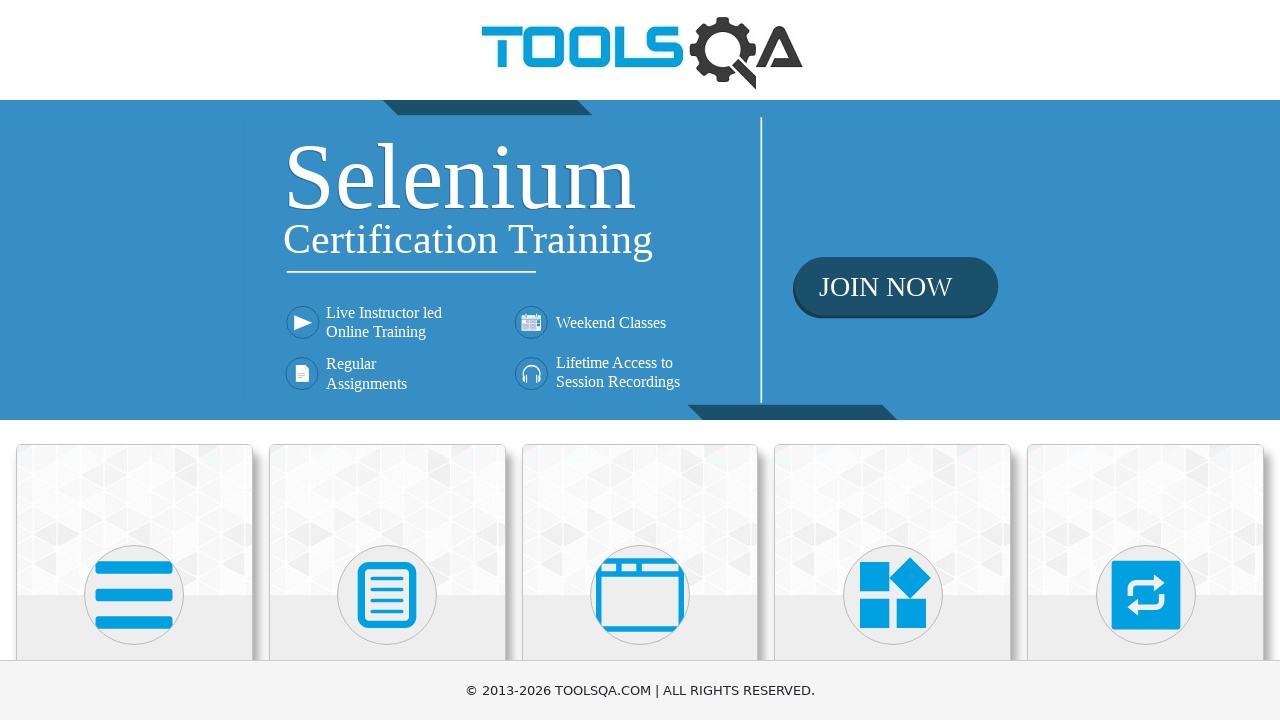

Footer element is present on the page
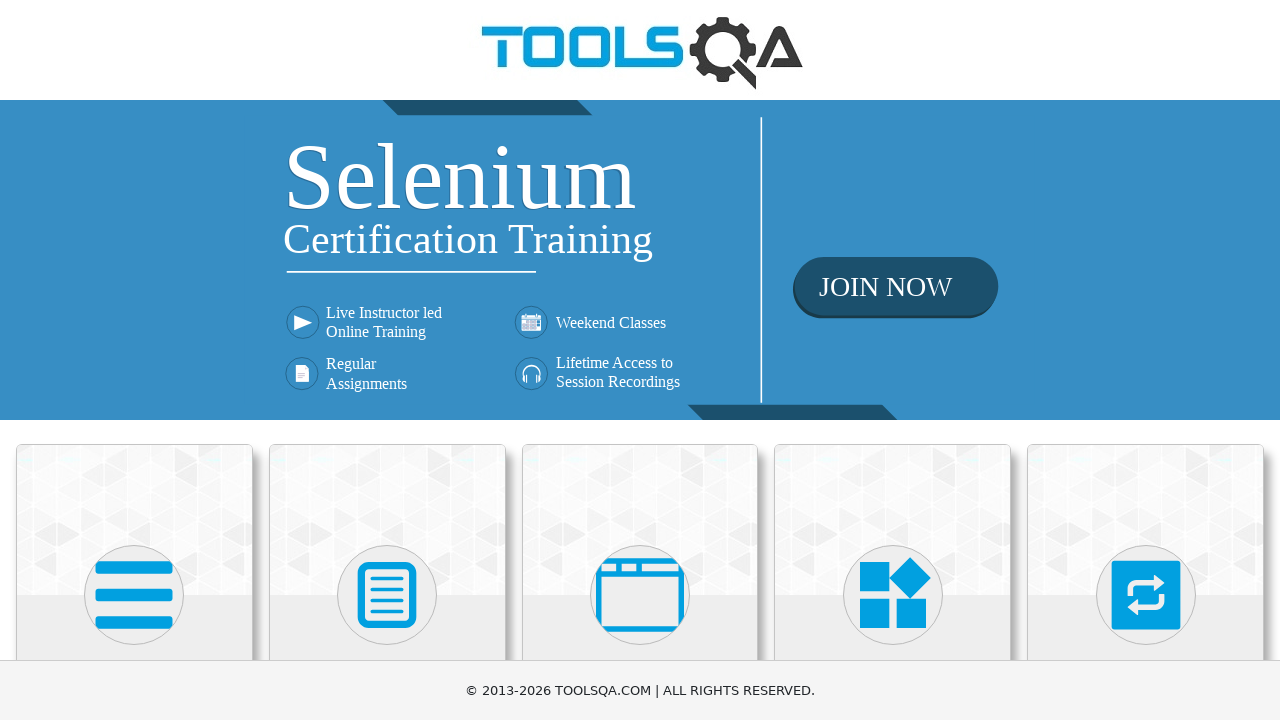

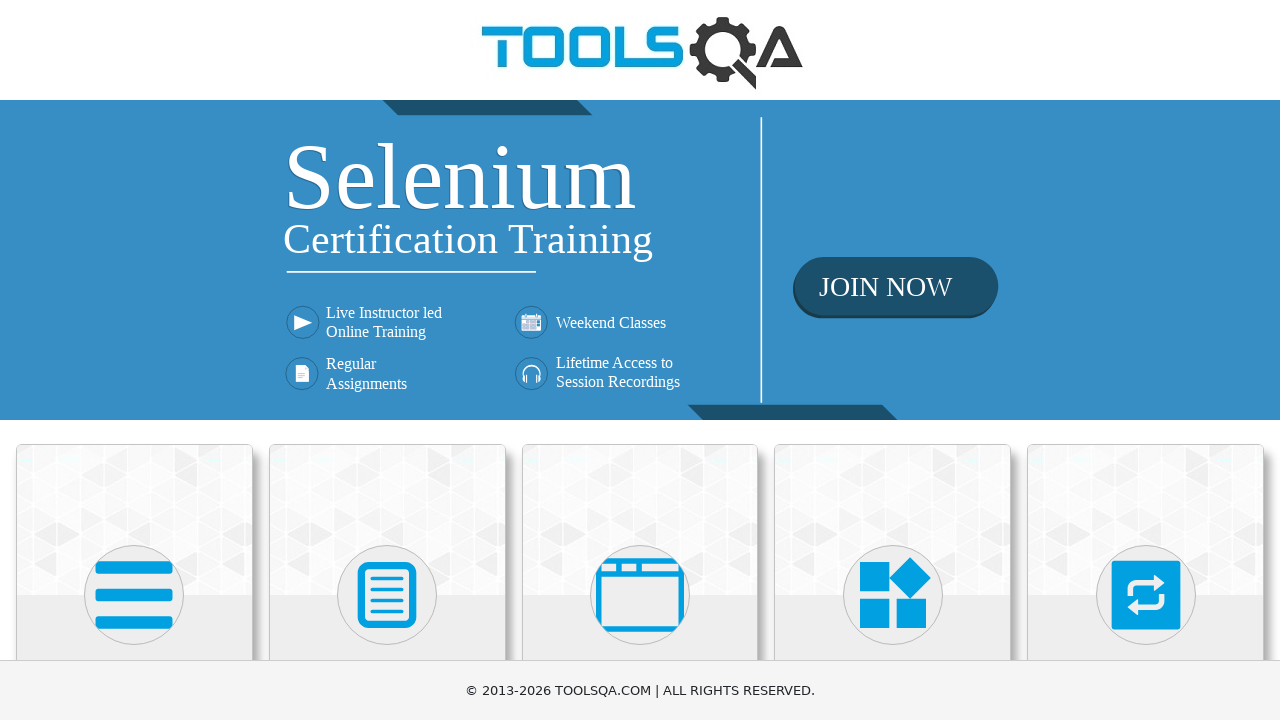